Tests clicking the Spaces tab on Hugging Face home page and verifies navigation to the spaces page

Starting URL: https://huggingface.co/

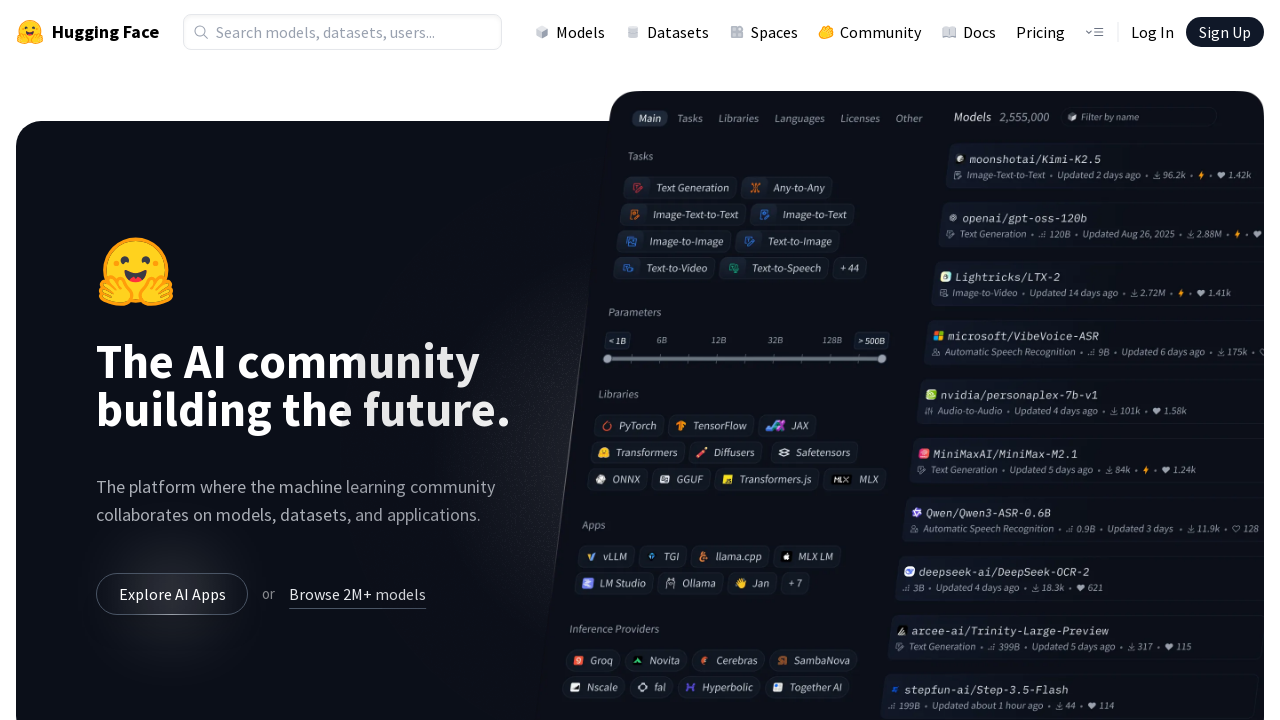

Clicked the Spaces tab in navigation at (764, 32) on a[href='/spaces']
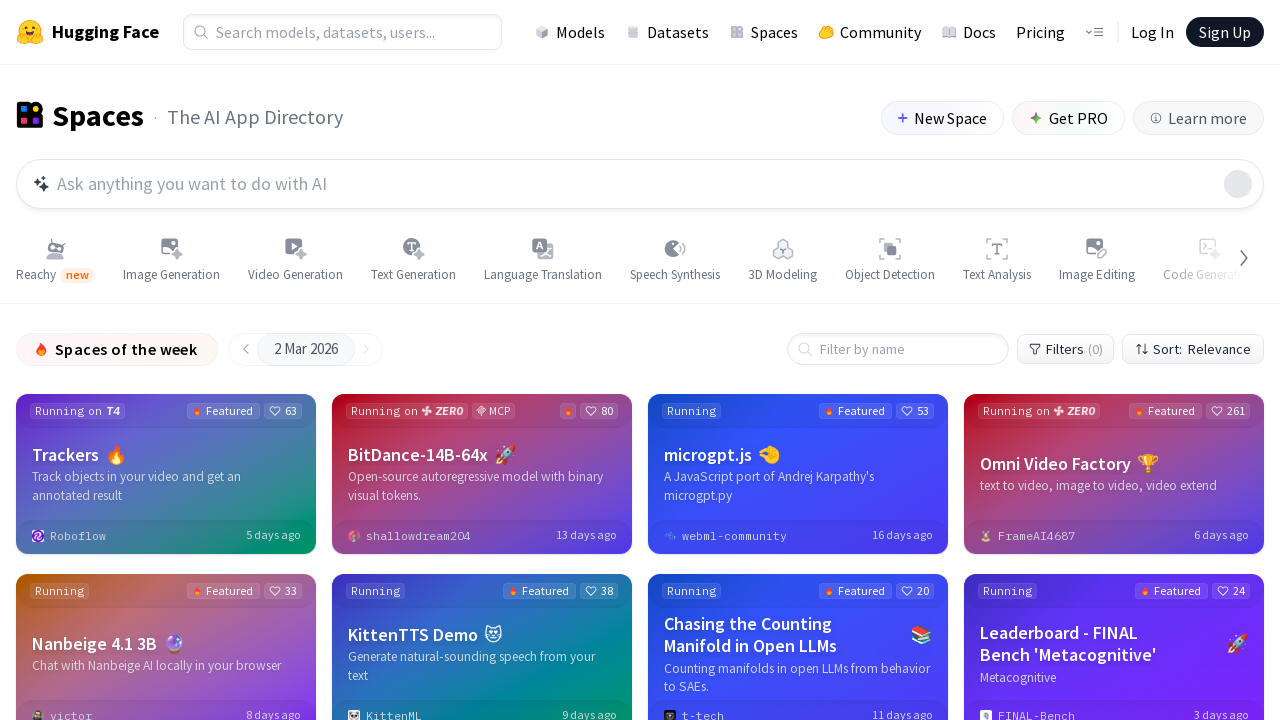

Spaces page loaded with h1 heading visible
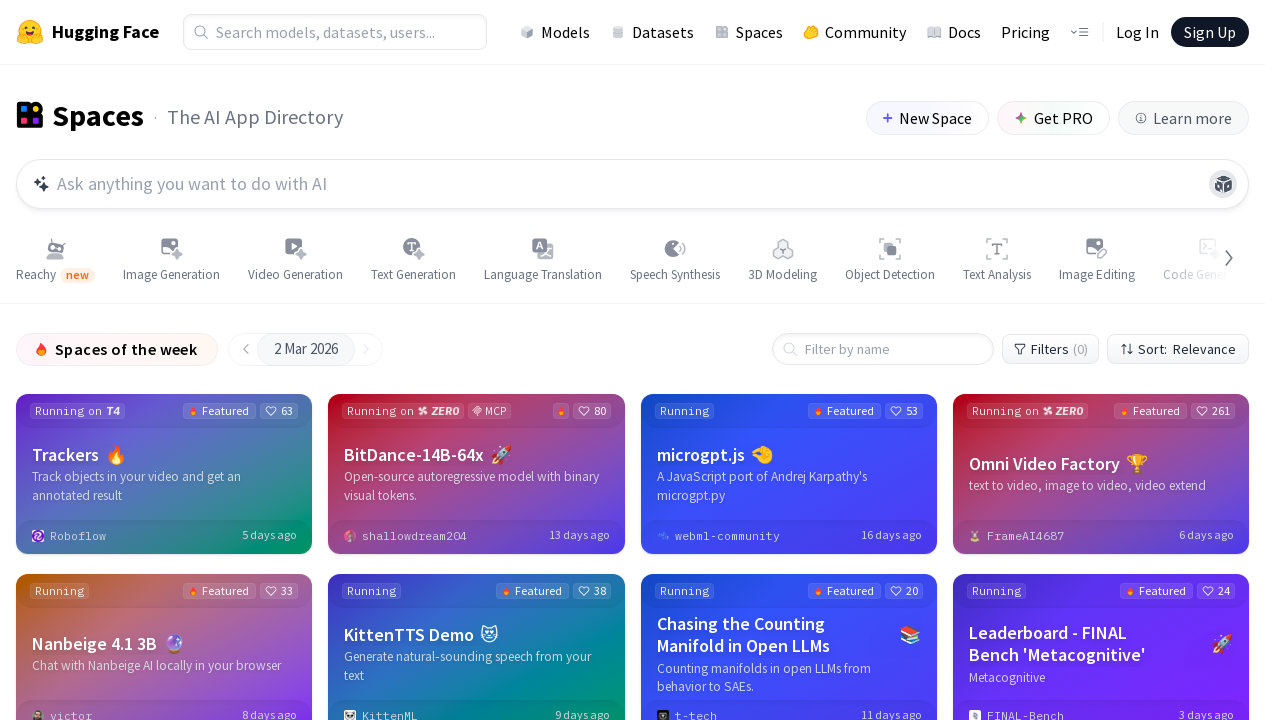

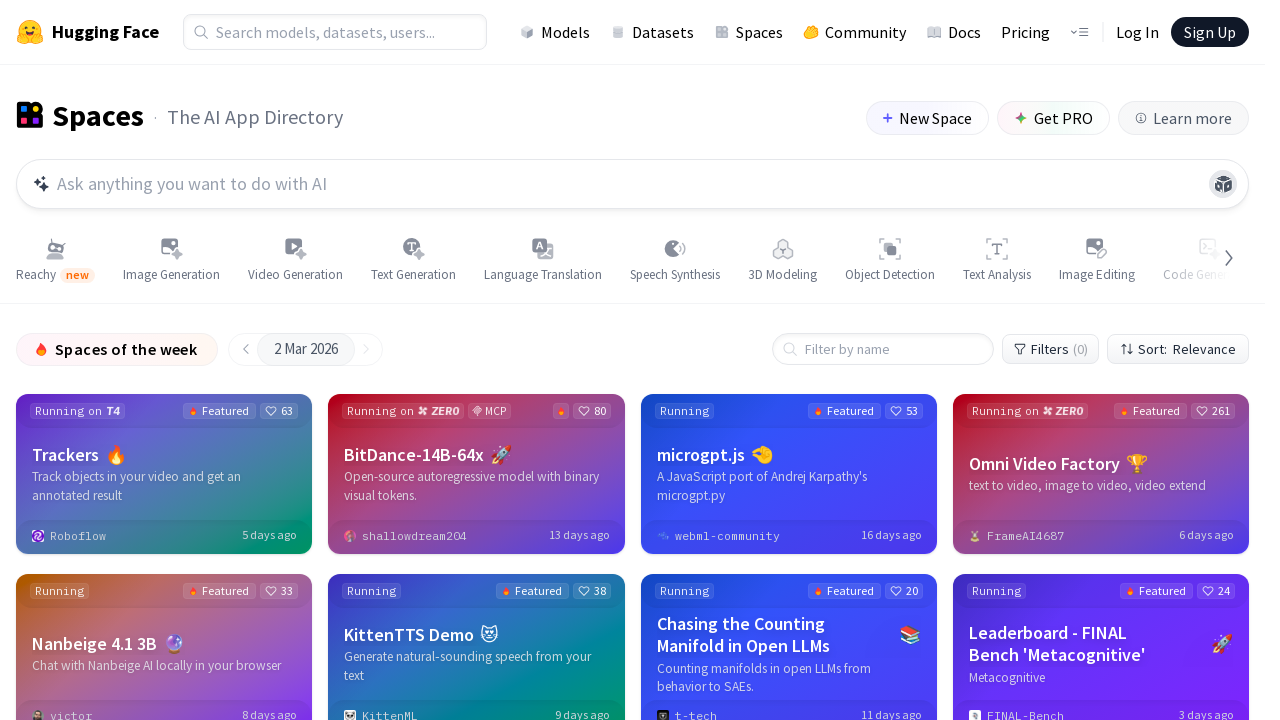